Tests scrolling to a specific element (Example 2 heading) on the Bootstrap Slider demo page

Starting URL: https://seiyria.com/bootstrap-slider/

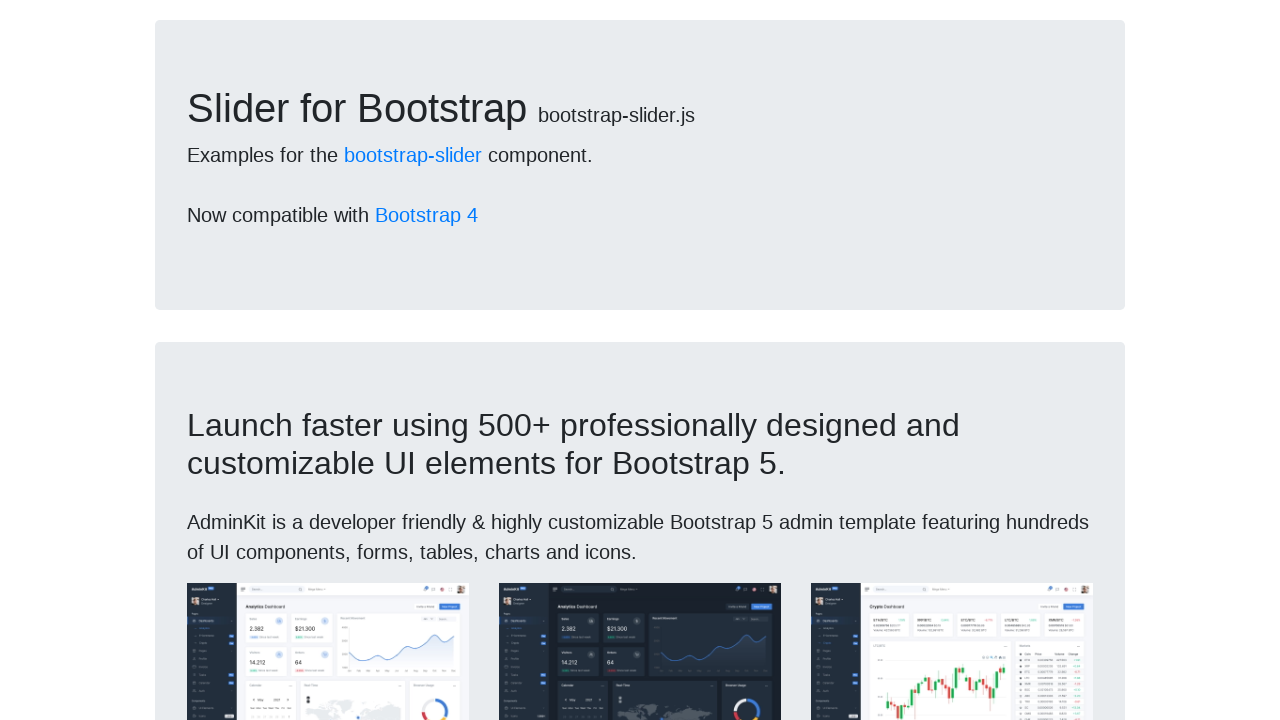

Located the Example 2 heading element
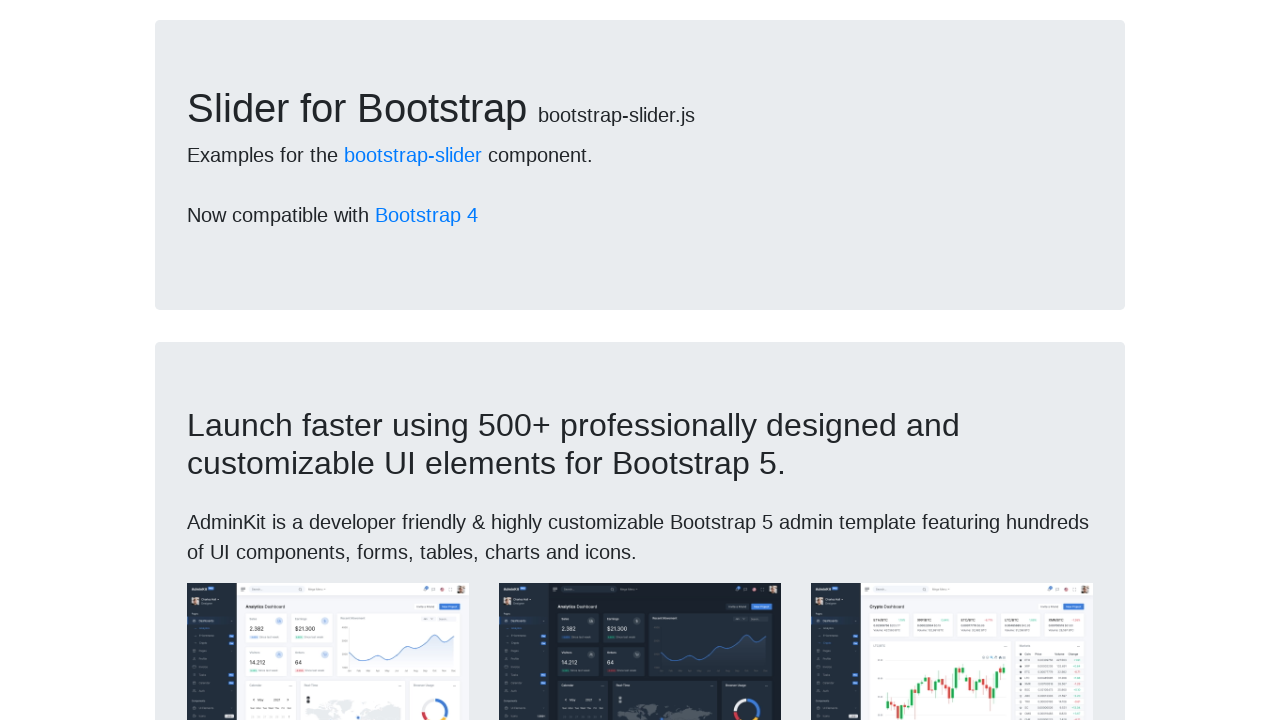

Scrolled to Example 2 heading element
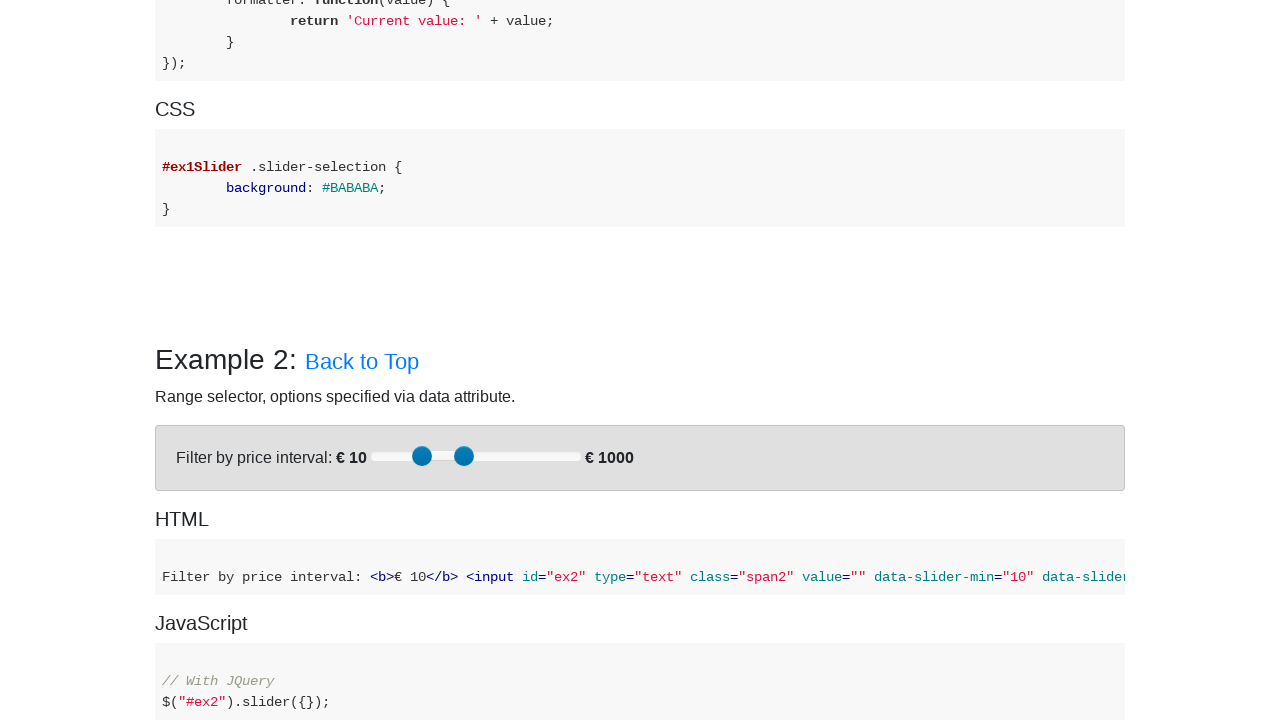

Example 2 heading is now visible after scrolling
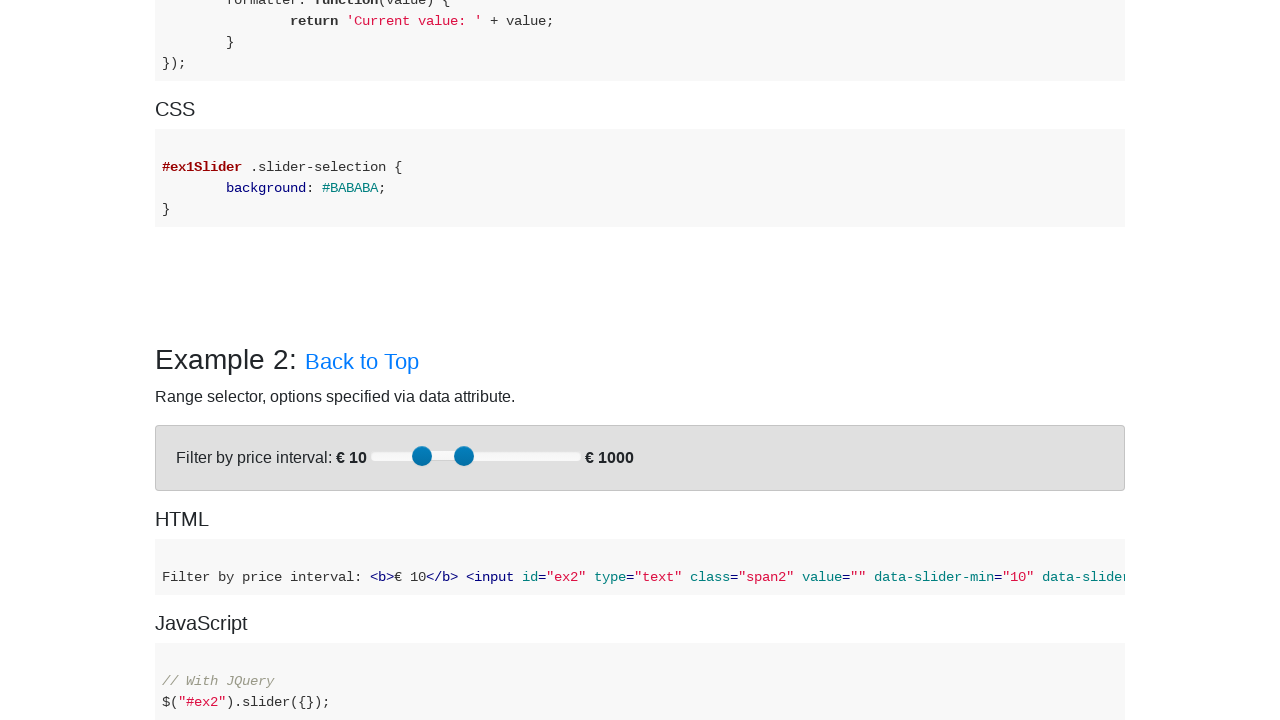

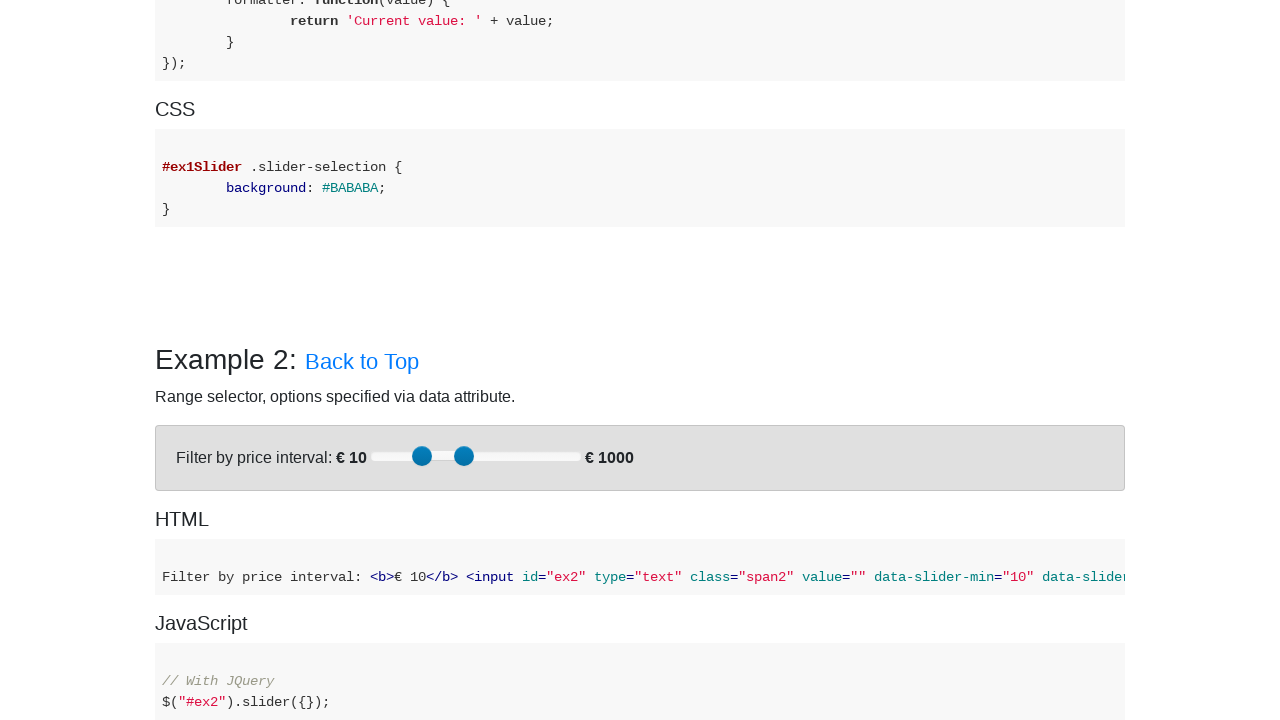